Tests email field validation behavior by entering an invalid email, submitting, correcting it with backspace, clearing, entering a valid email, and submitting again

Starting URL: https://skryabin.com/market/quote.html

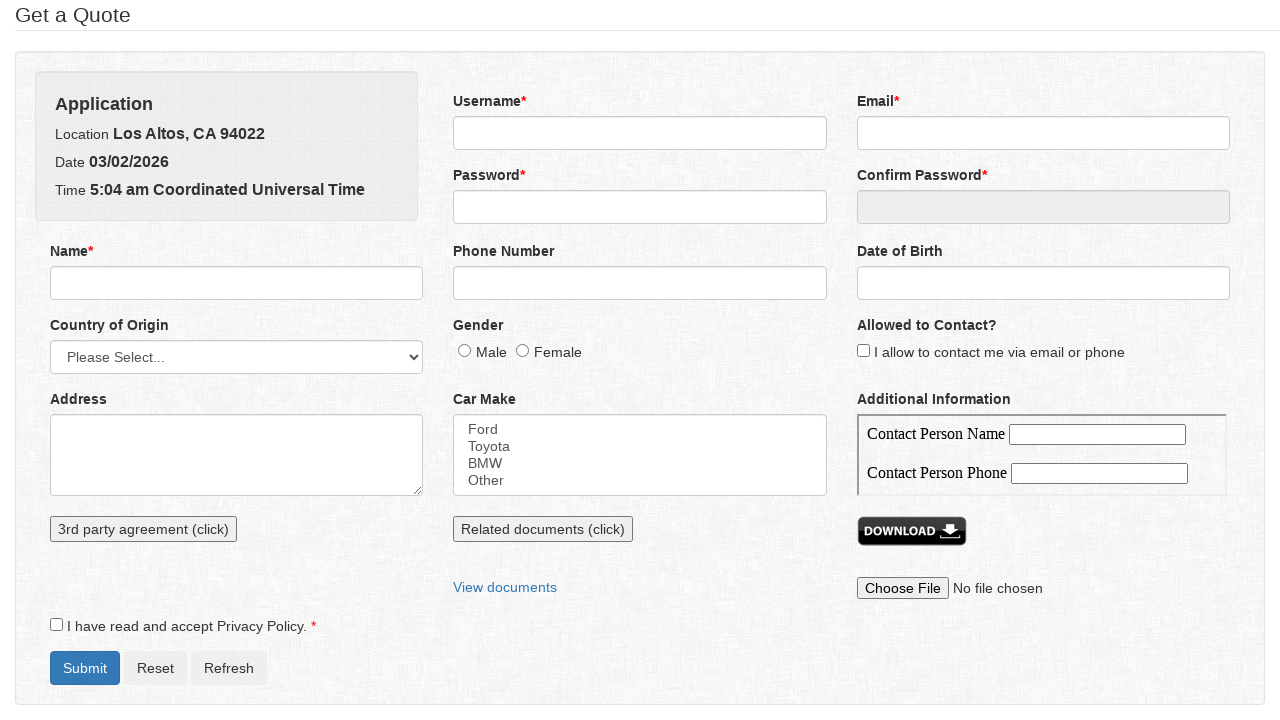

Entered invalid email 'john.doe@corp.#' with special character in email field on input[name='email']
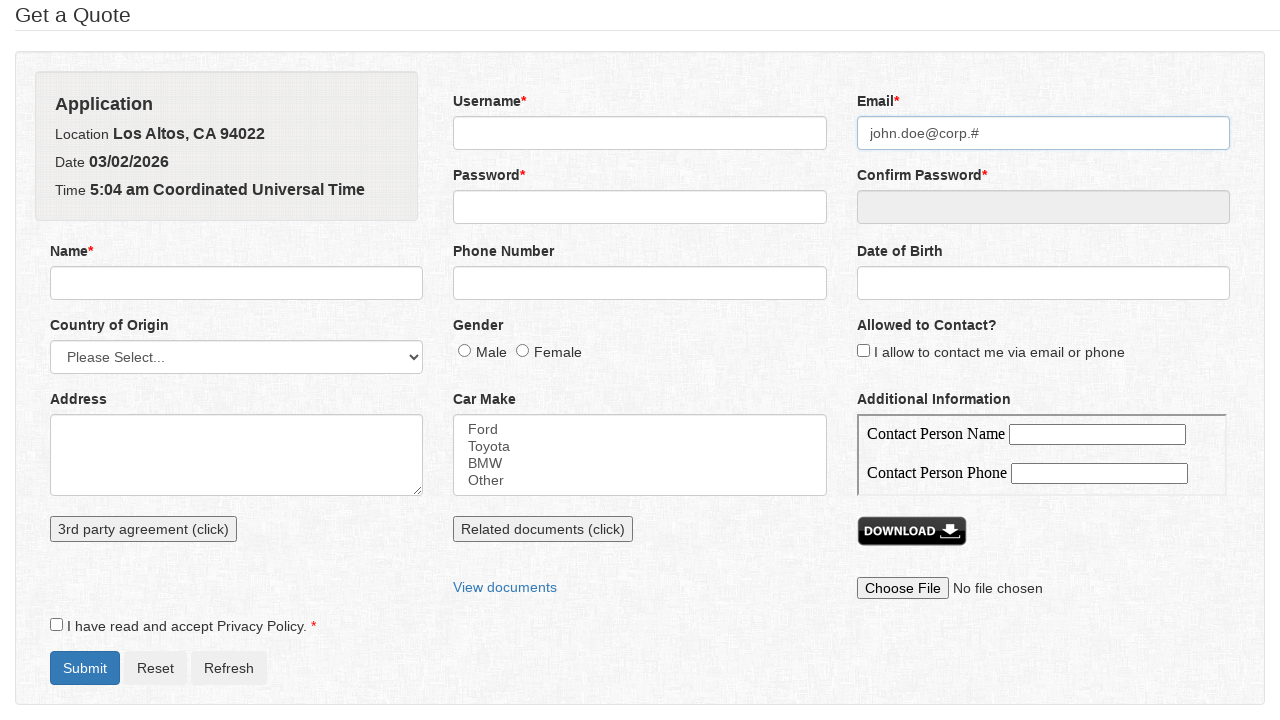

Pressed Enter to attempt form submission with invalid email on input[name='email']
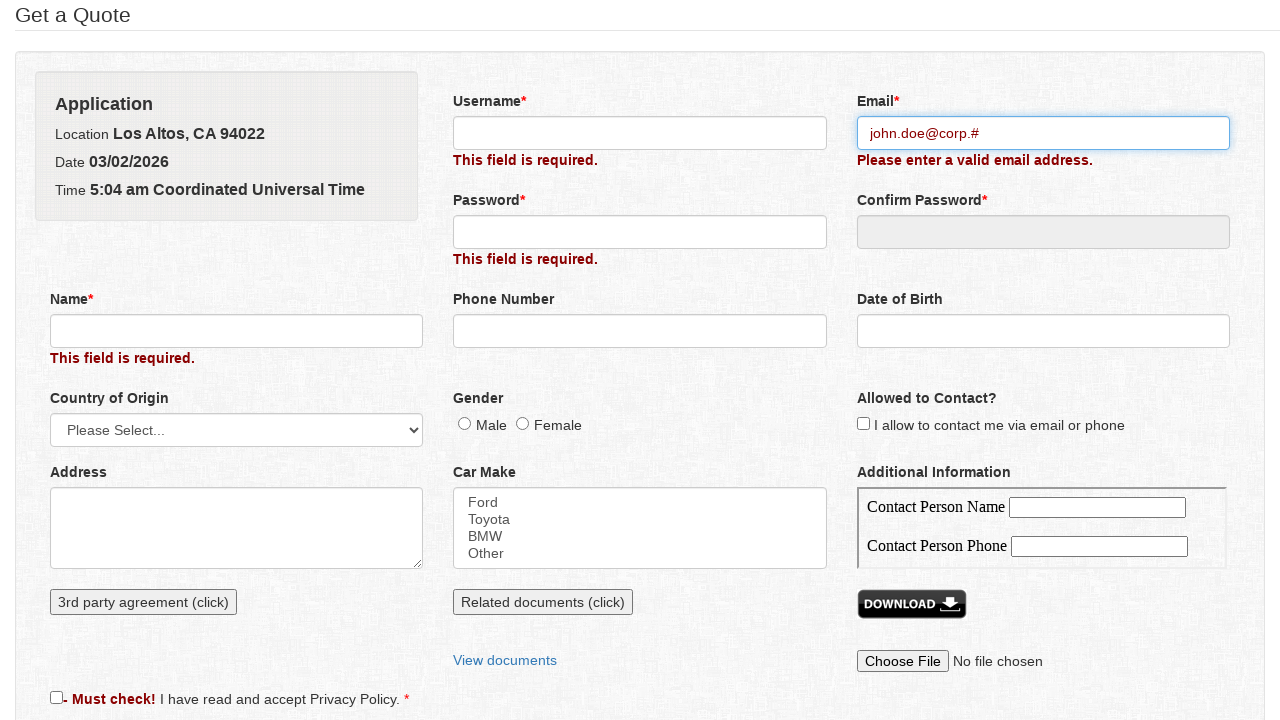

Pressed Backspace to remove the invalid '#' character on input[name='email']
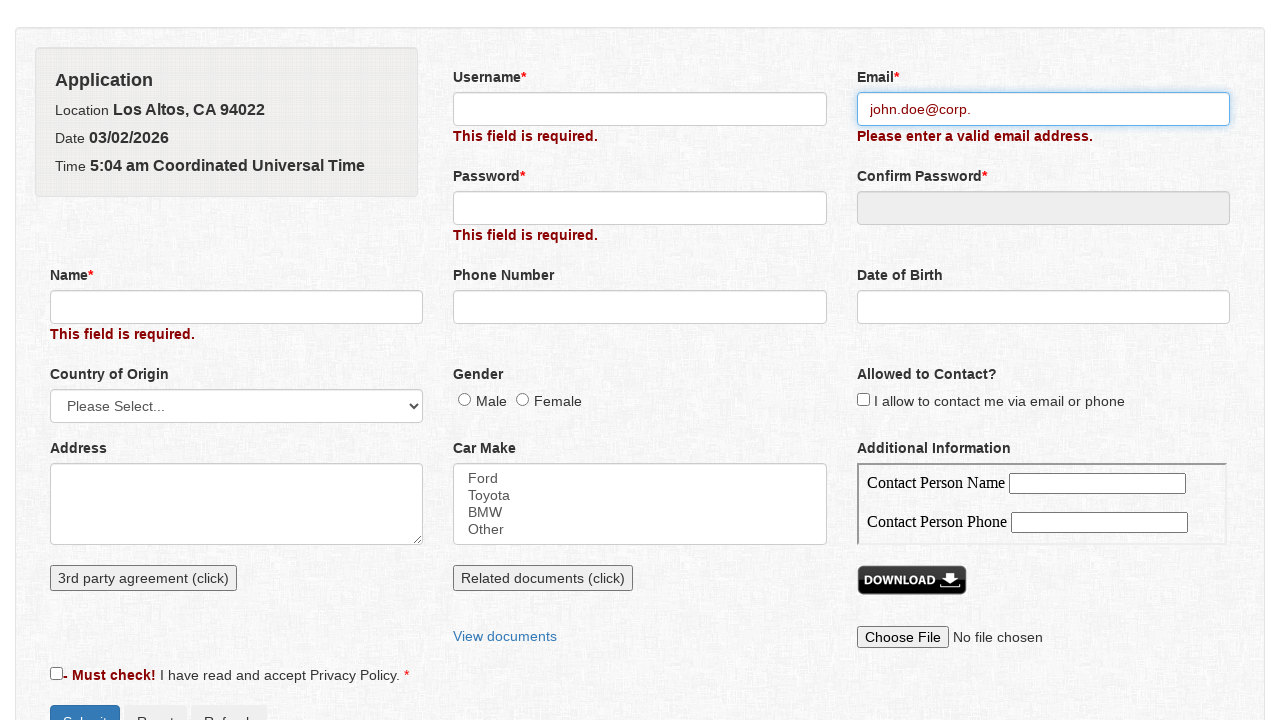

Cleared the email field completely on input[name='email']
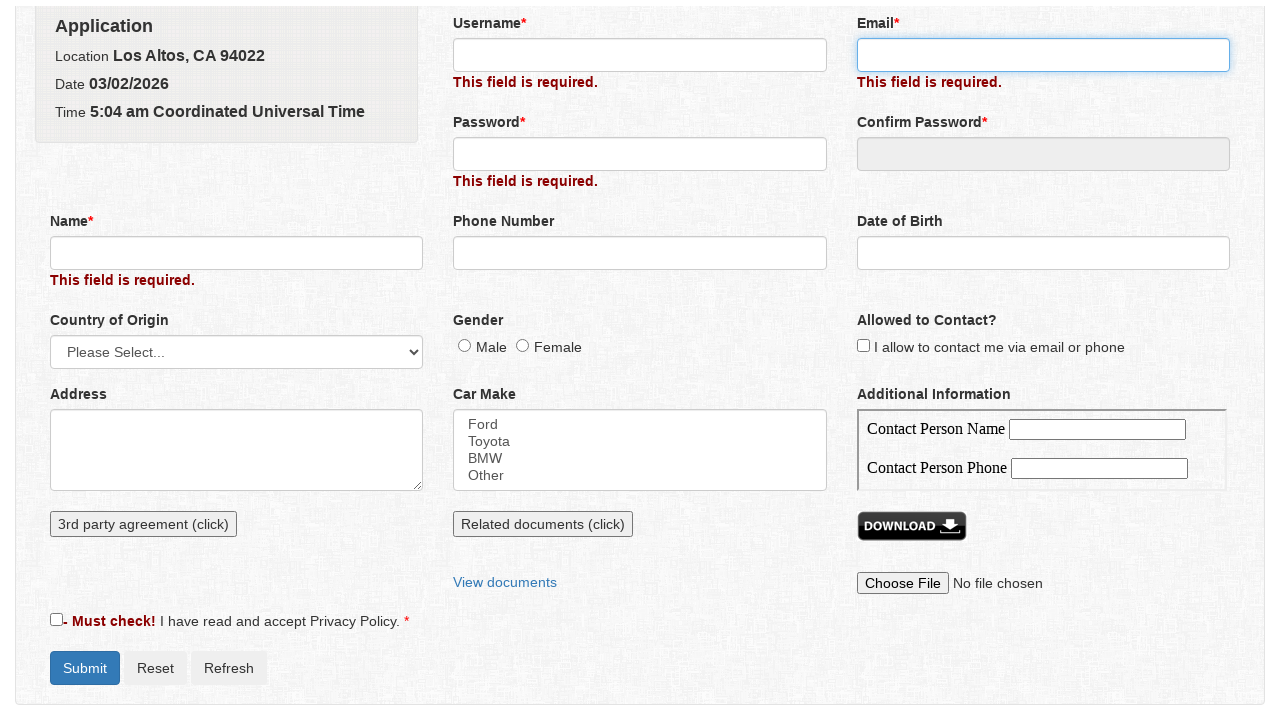

Entered valid email 'john.doe@corp.com' in email field on input[name='email']
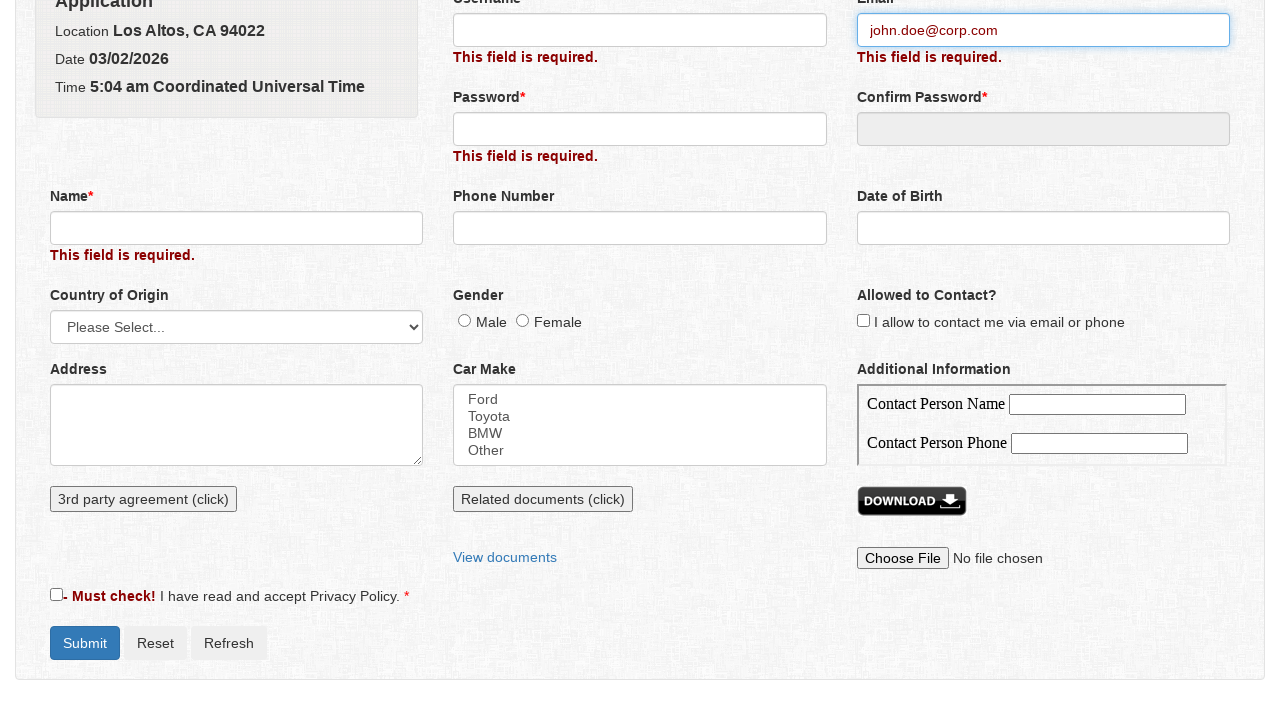

Pressed Enter to submit form with valid email on input[name='email']
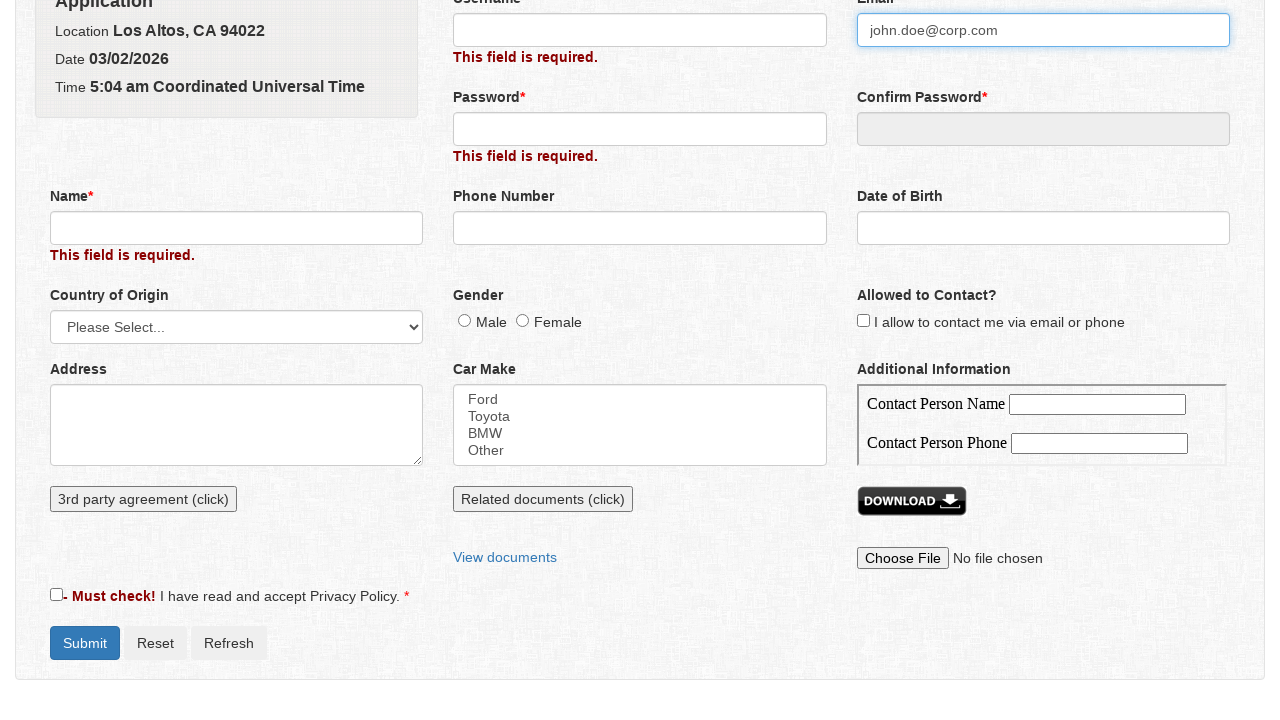

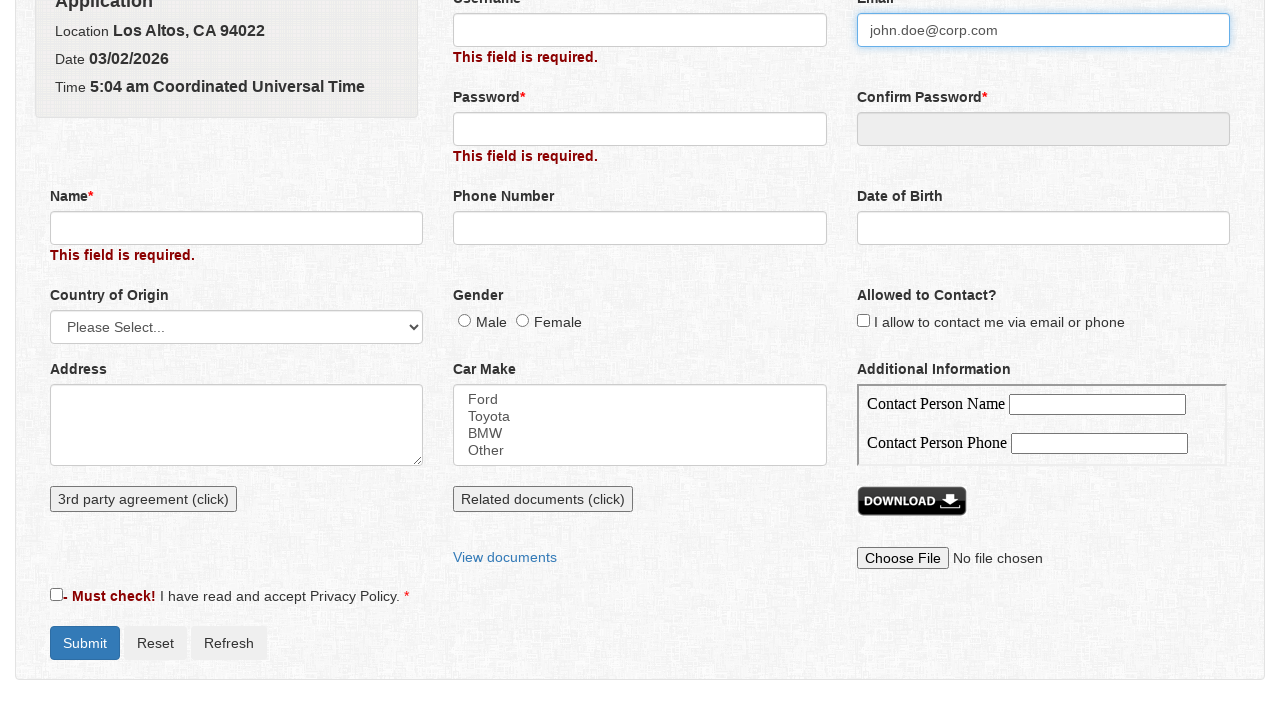